Tests window switching functionality by clicking a link that opens a new window, extracting text from the child window, and using it to fill a form field in the parent window

Starting URL: https://rahulshettyacademy.com/loginpagePractise/#

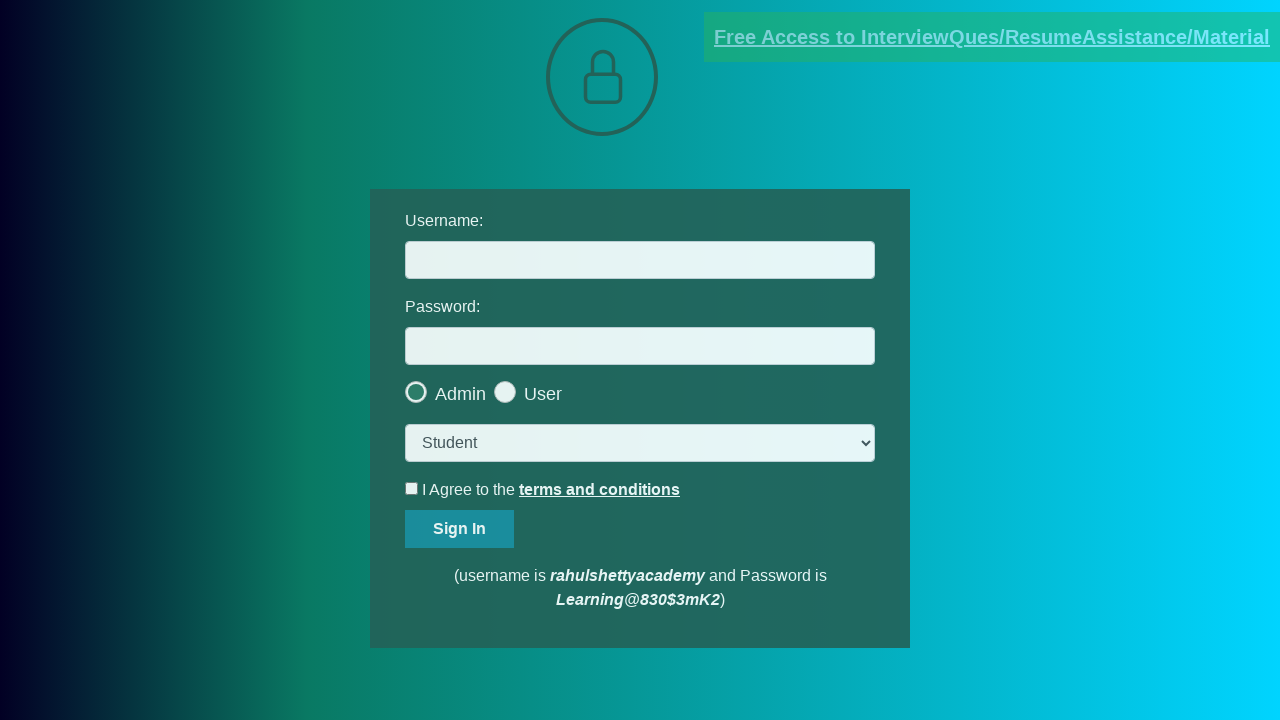

Clicked link that opens new window at (992, 37) on a.blinkingText
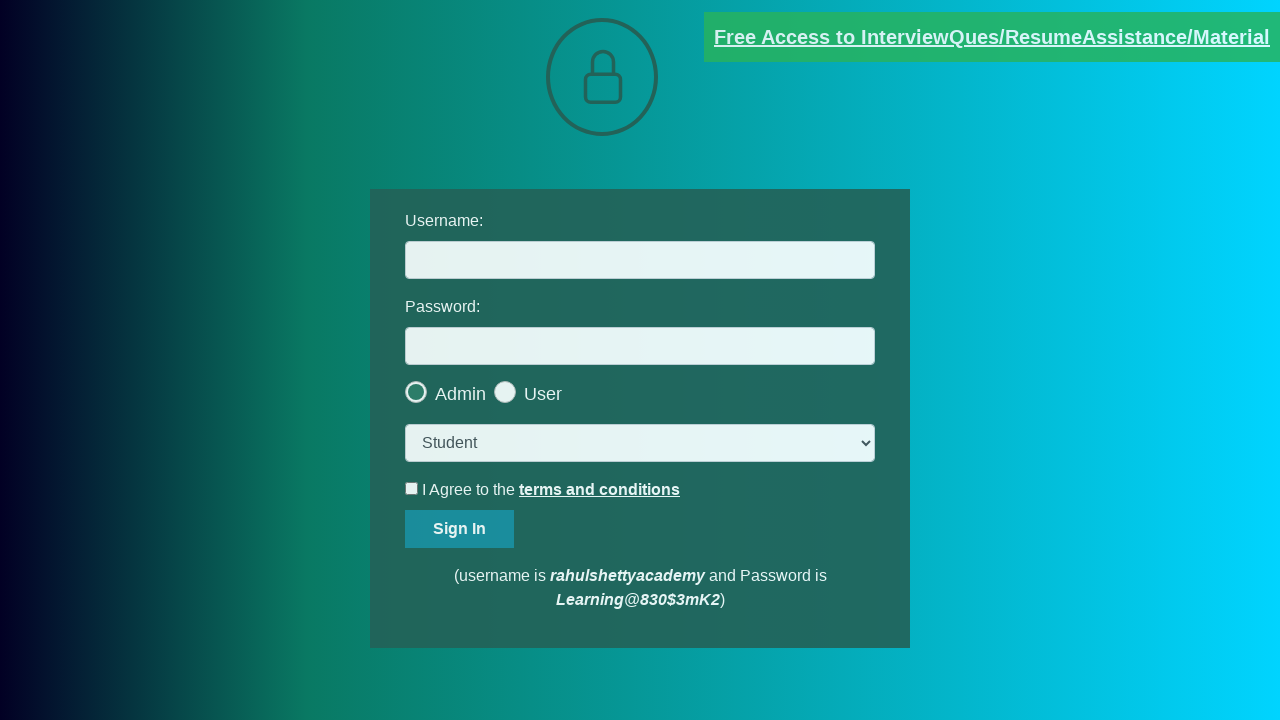

New window/tab opened and captured
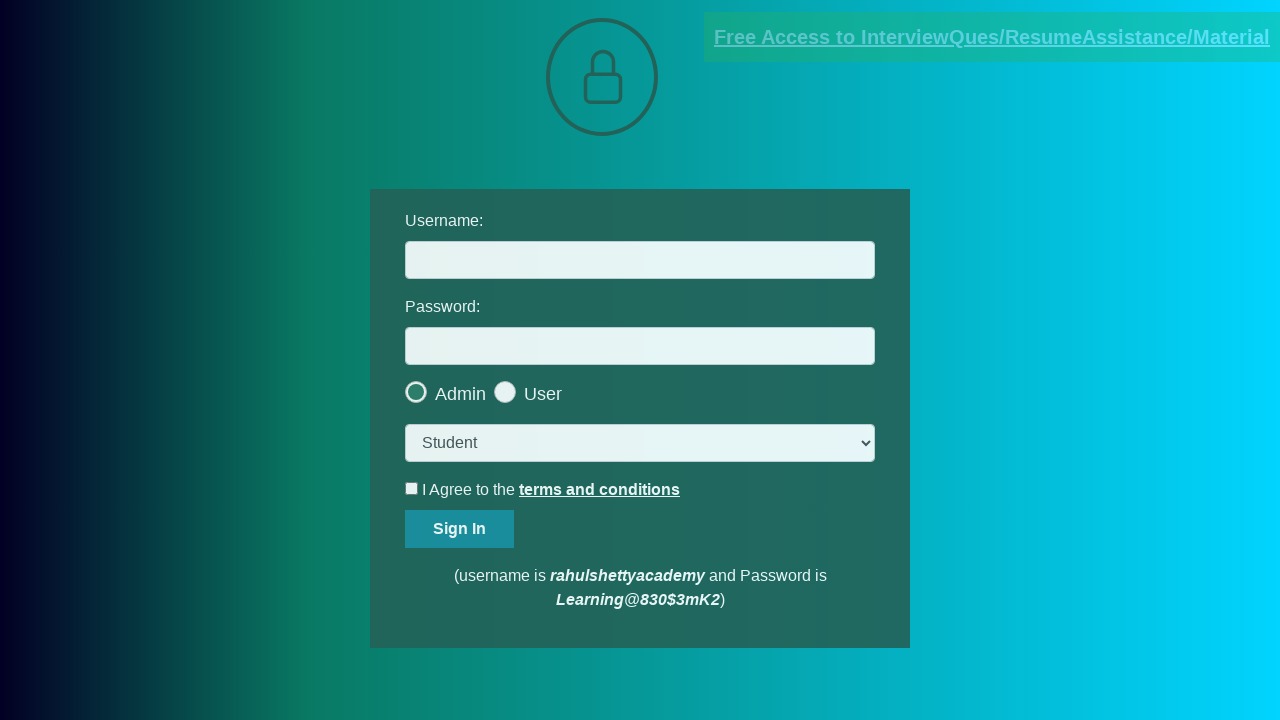

Waited for email paragraph to load in new window
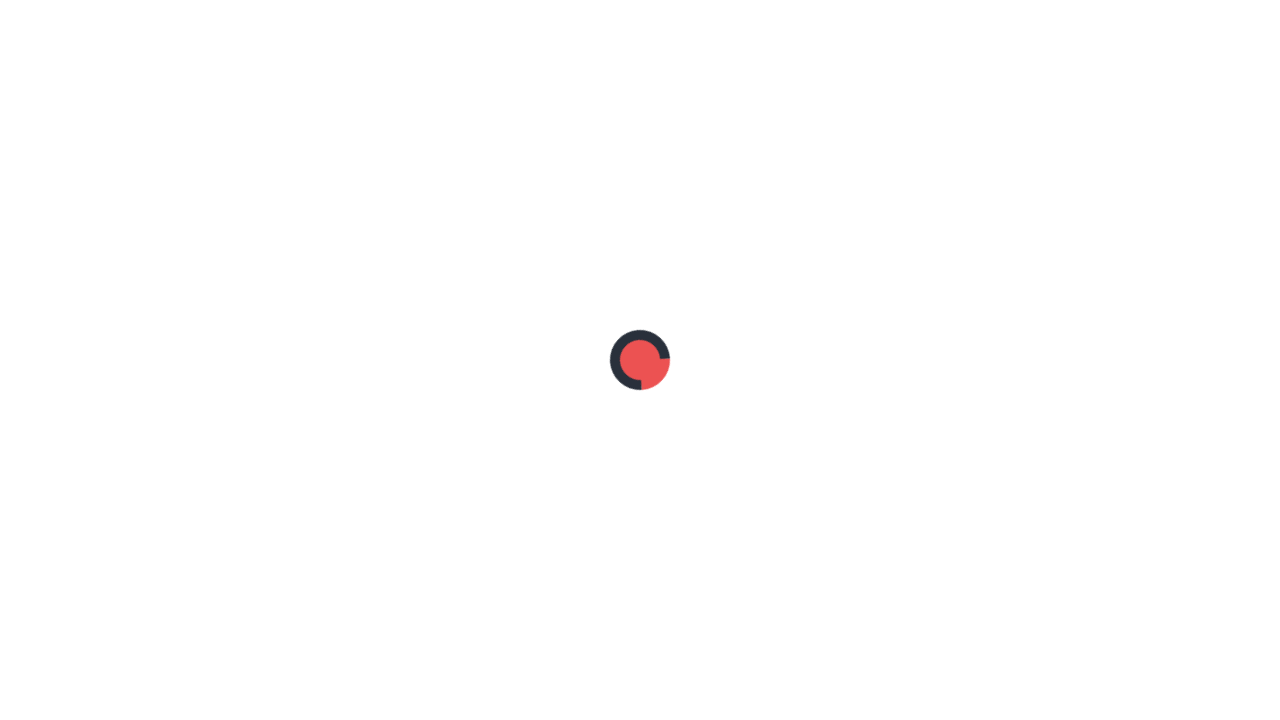

Extracted text content from new window paragraph
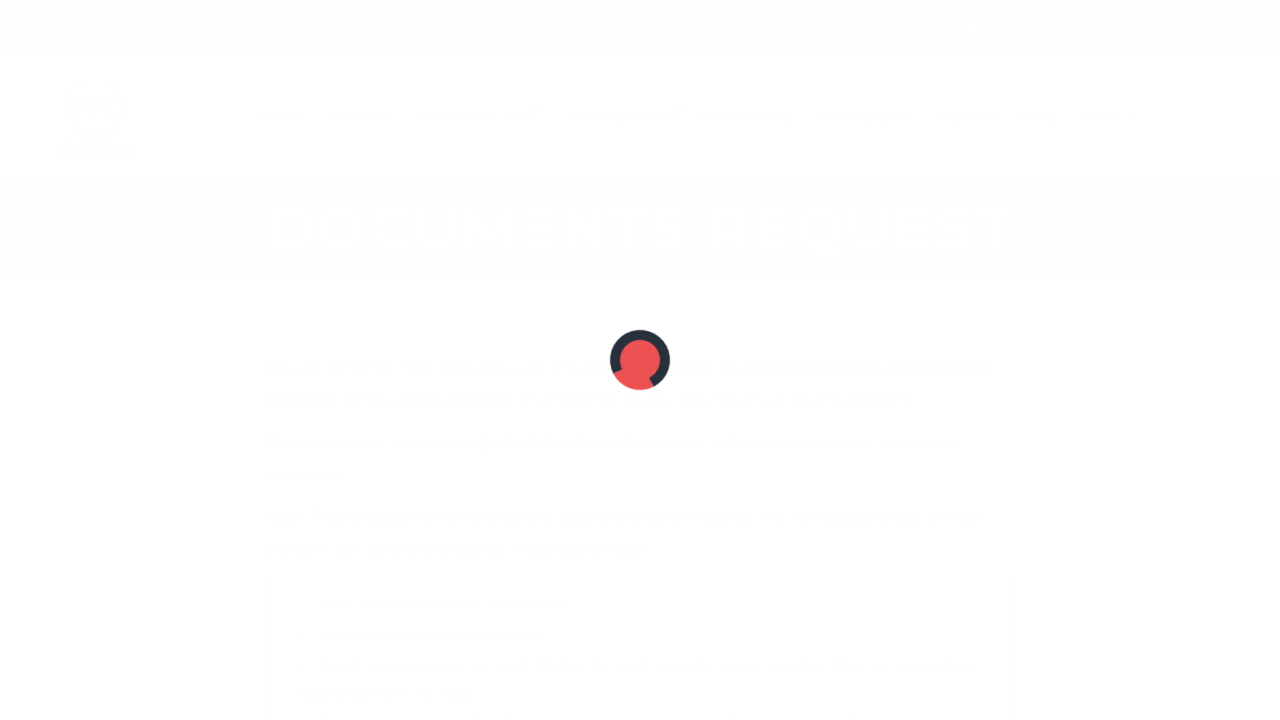

Parsed email from text: mentor@rahulshettyacademy.com
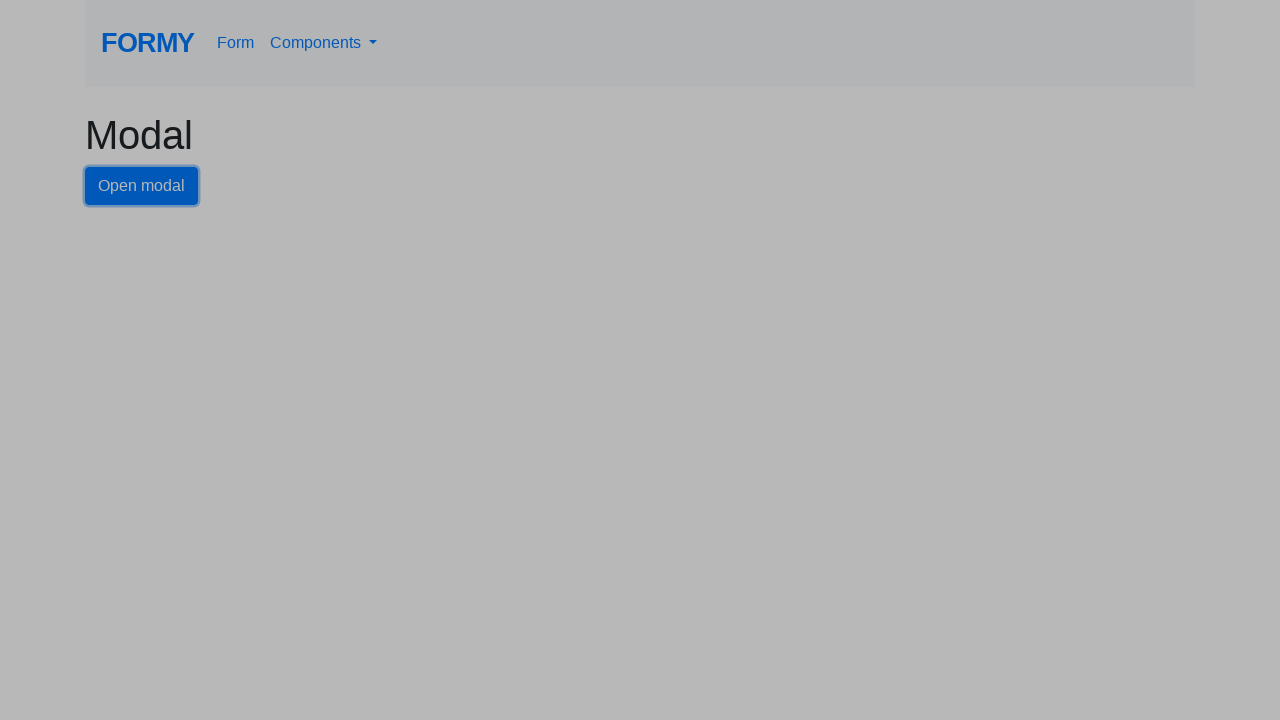

Closed child window, returned to parent window on #username
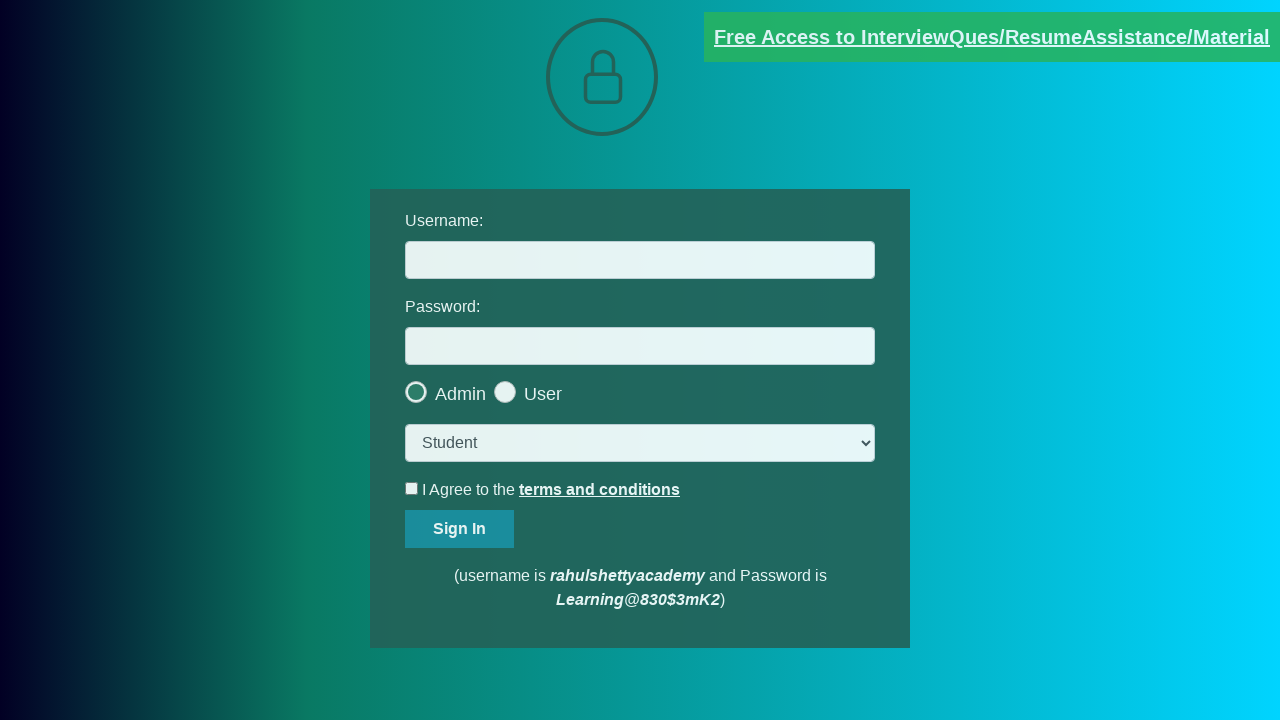

Filled username field with extracted email: mentor@rahulshettyacademy.com
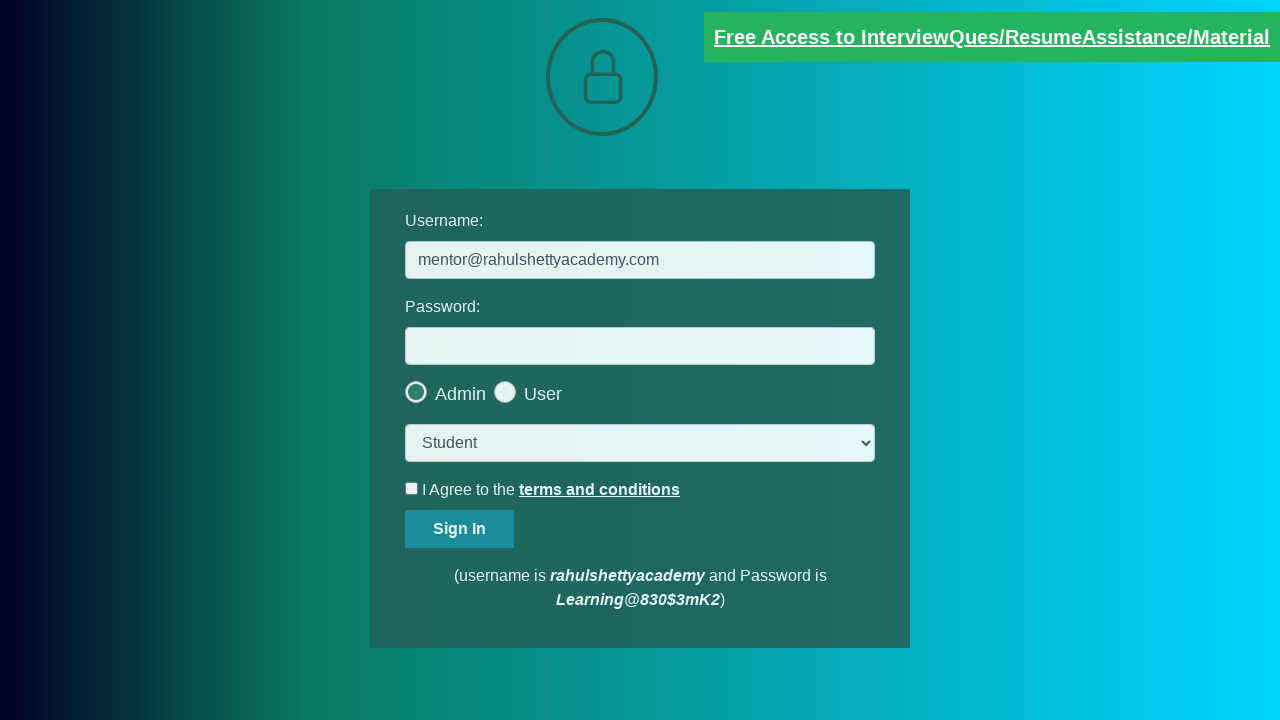

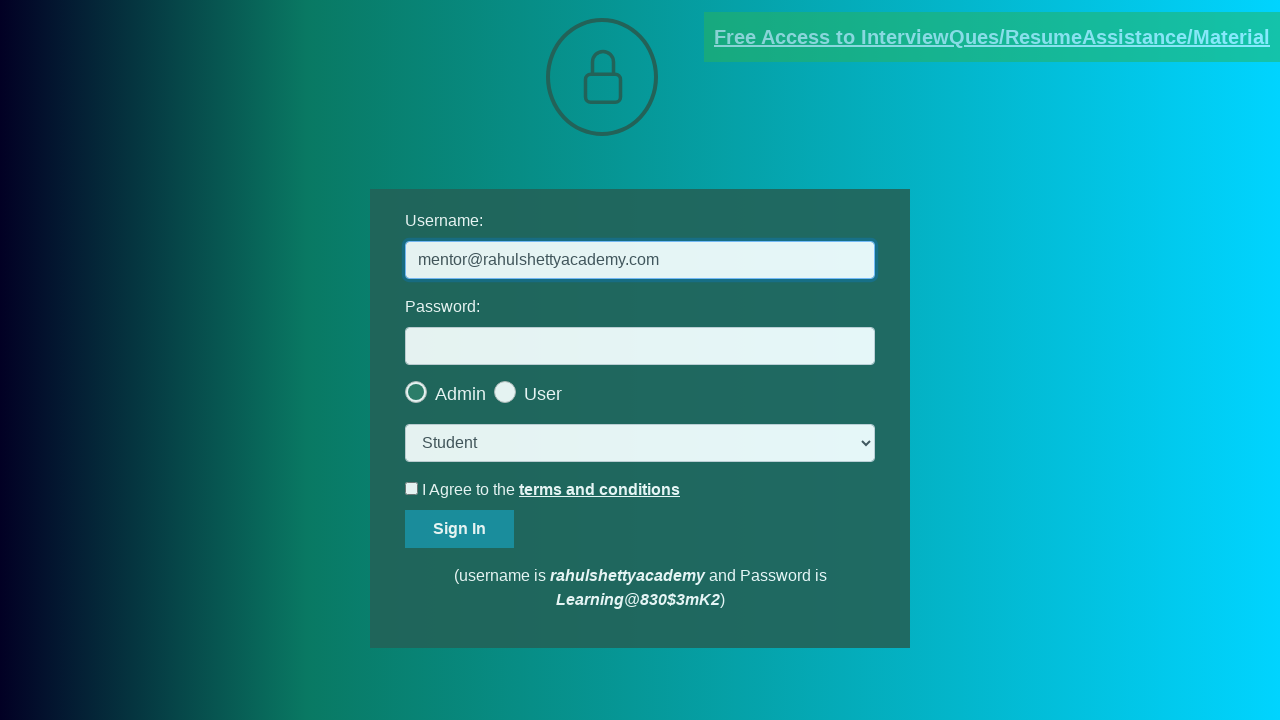